Tests that the complete all checkbox updates state when individual items are completed or cleared

Starting URL: https://demo.playwright.dev/todomvc

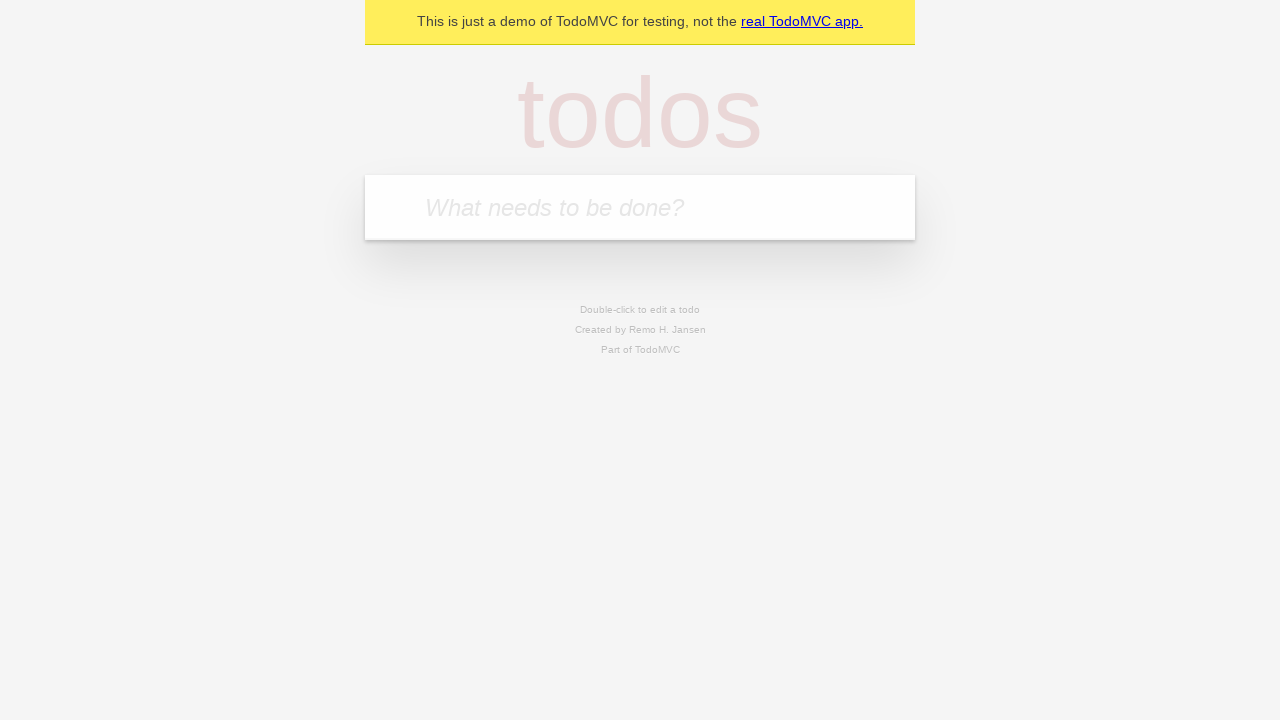

Filled new todo field with 'buy some cheese' on .new-todo
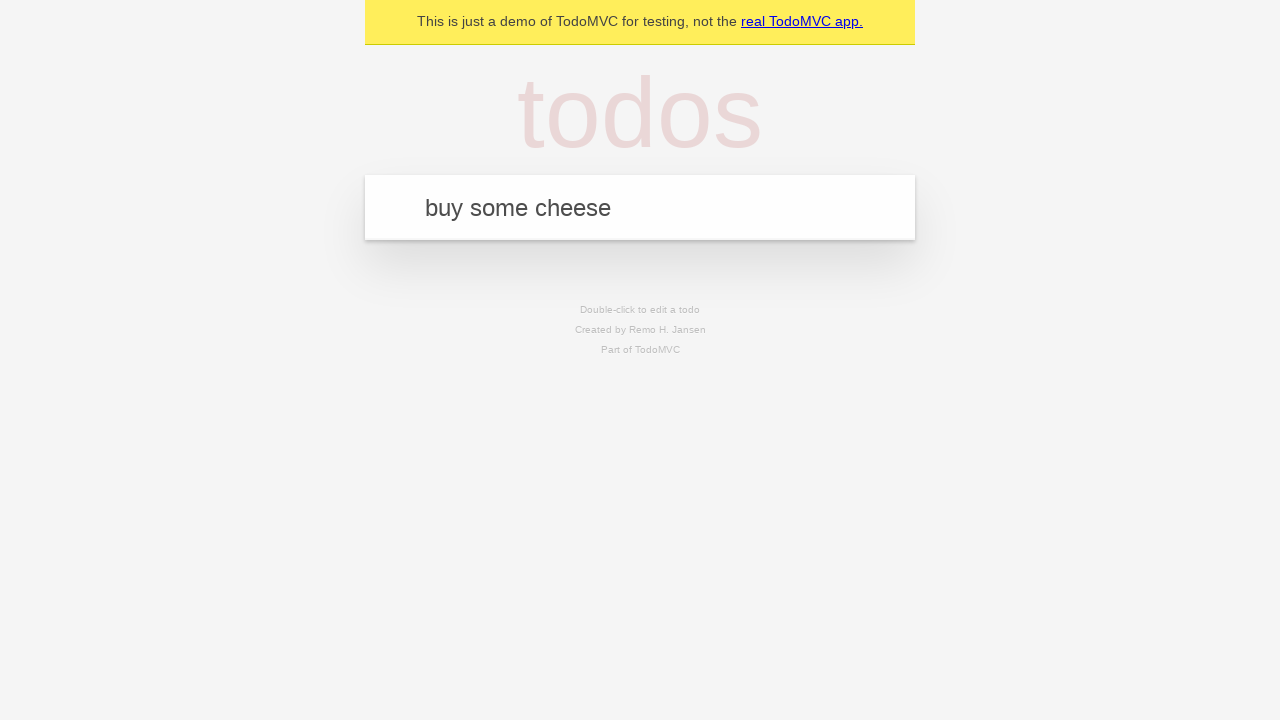

Pressed Enter to create first todo on .new-todo
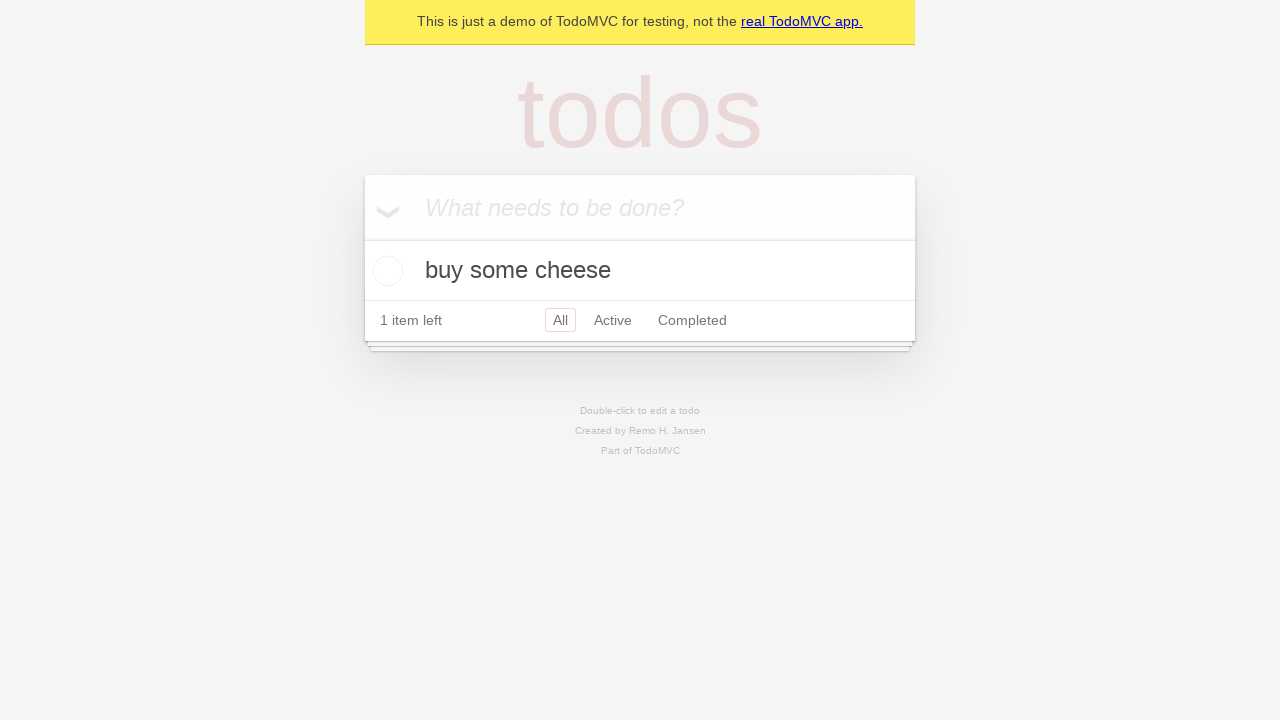

Filled new todo field with 'feed the cat' on .new-todo
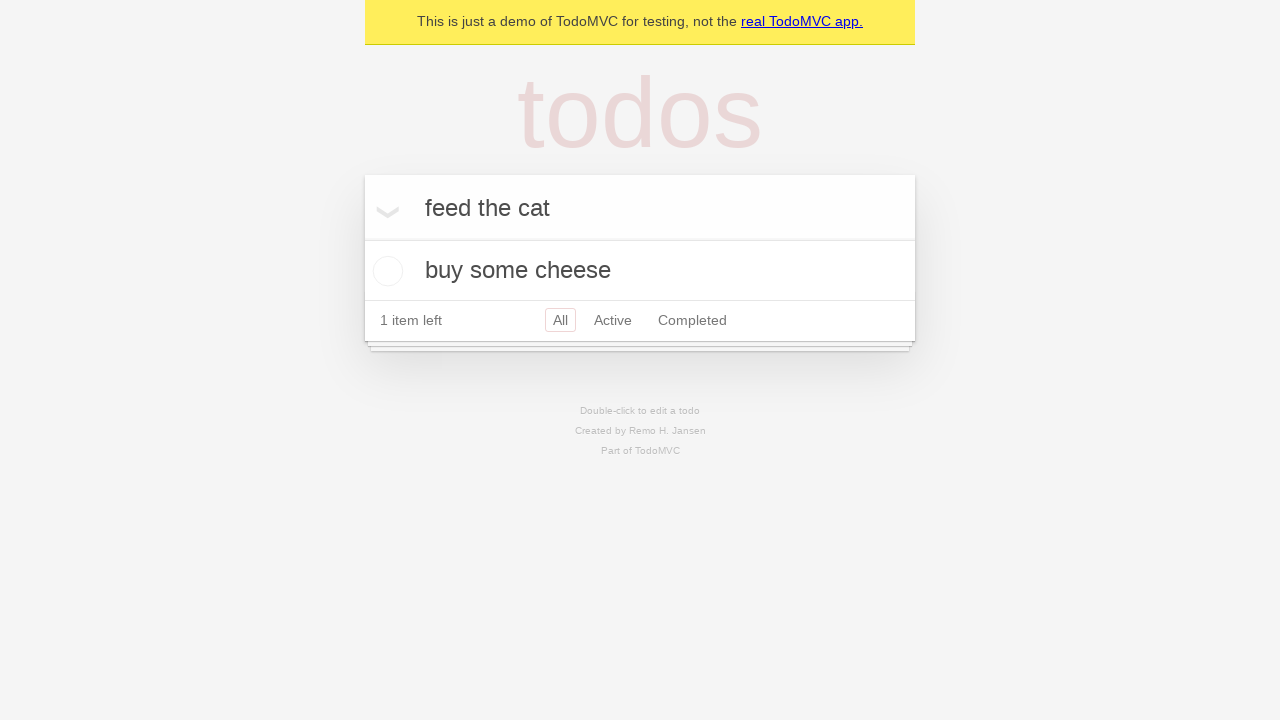

Pressed Enter to create second todo on .new-todo
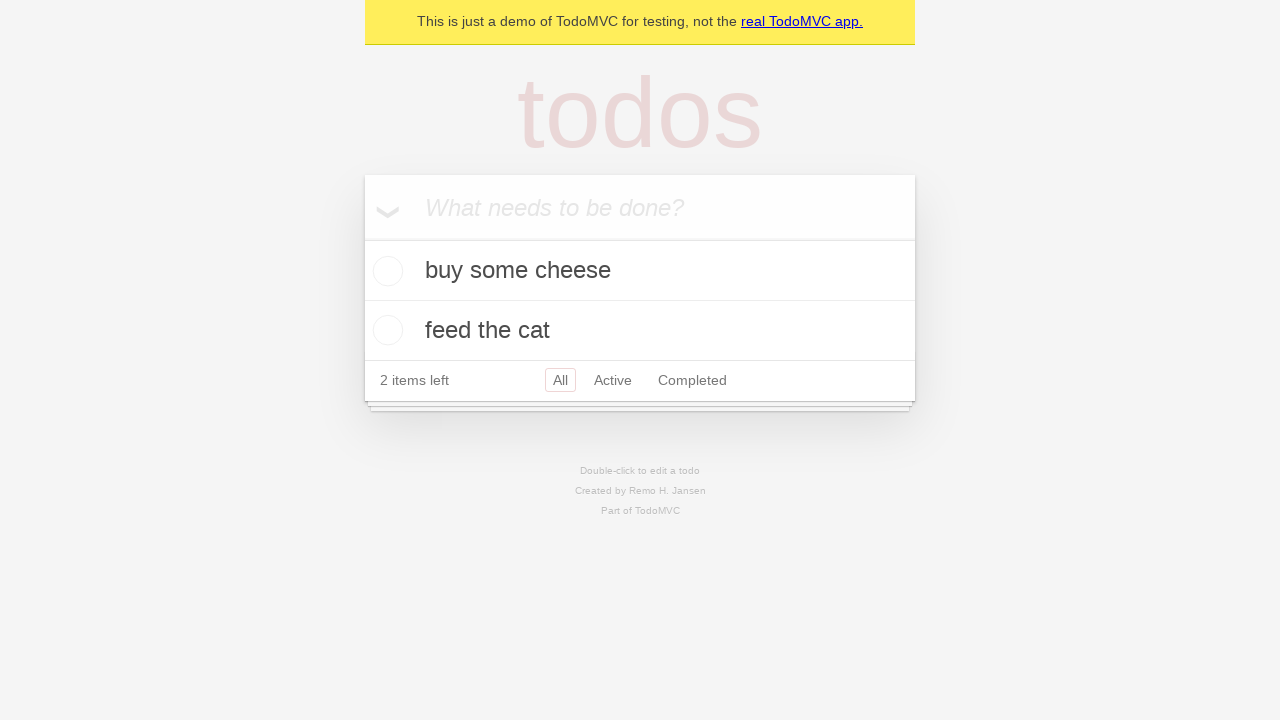

Filled new todo field with 'book a doctors appointment' on .new-todo
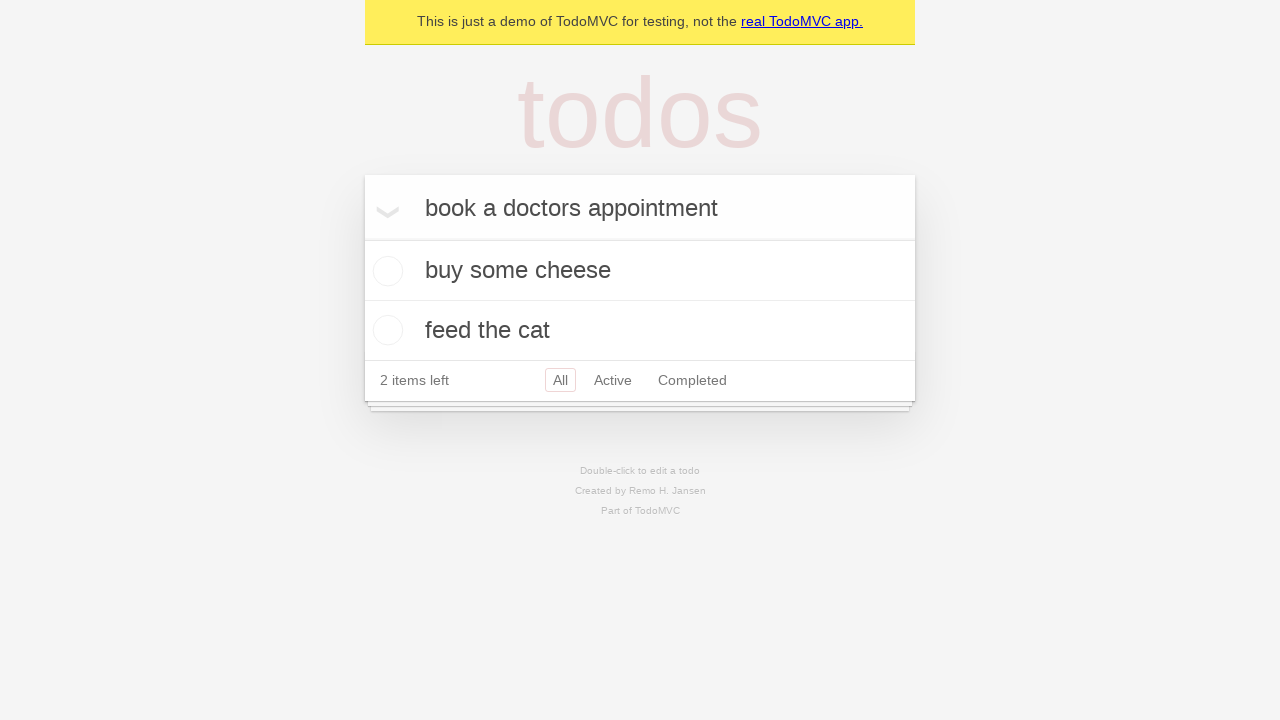

Pressed Enter to create third todo on .new-todo
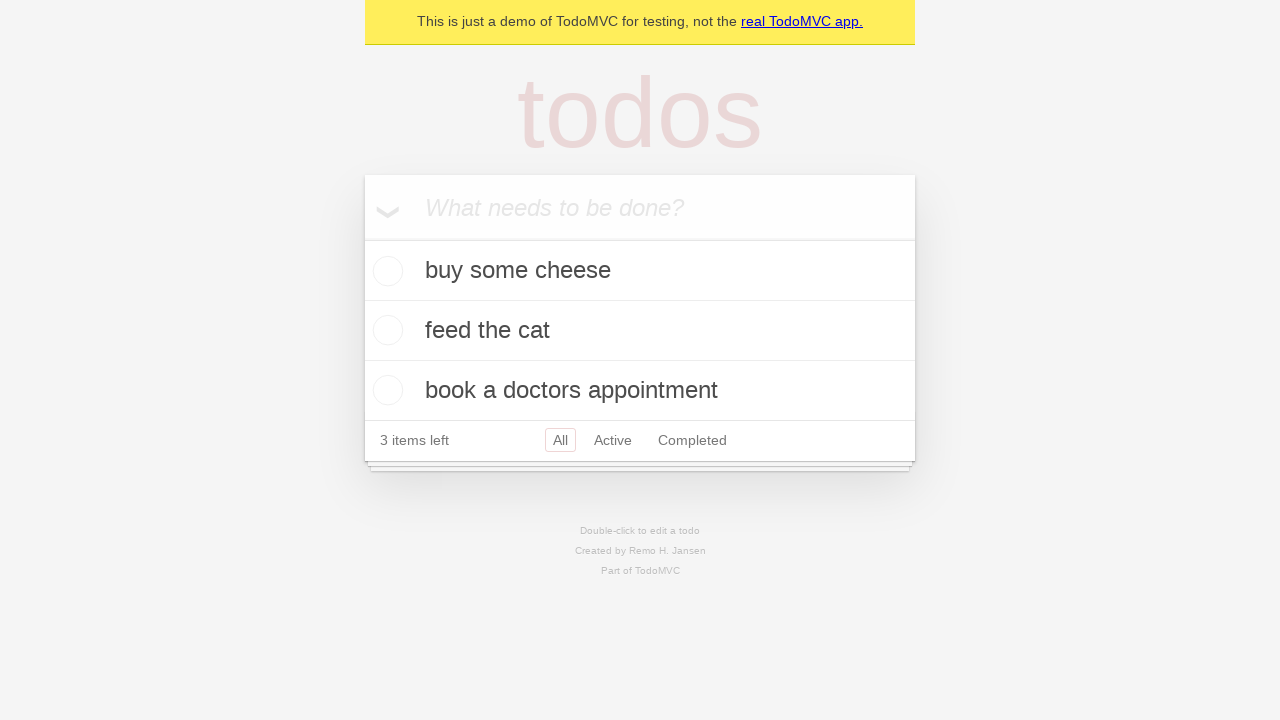

Waited for all three todos to be created
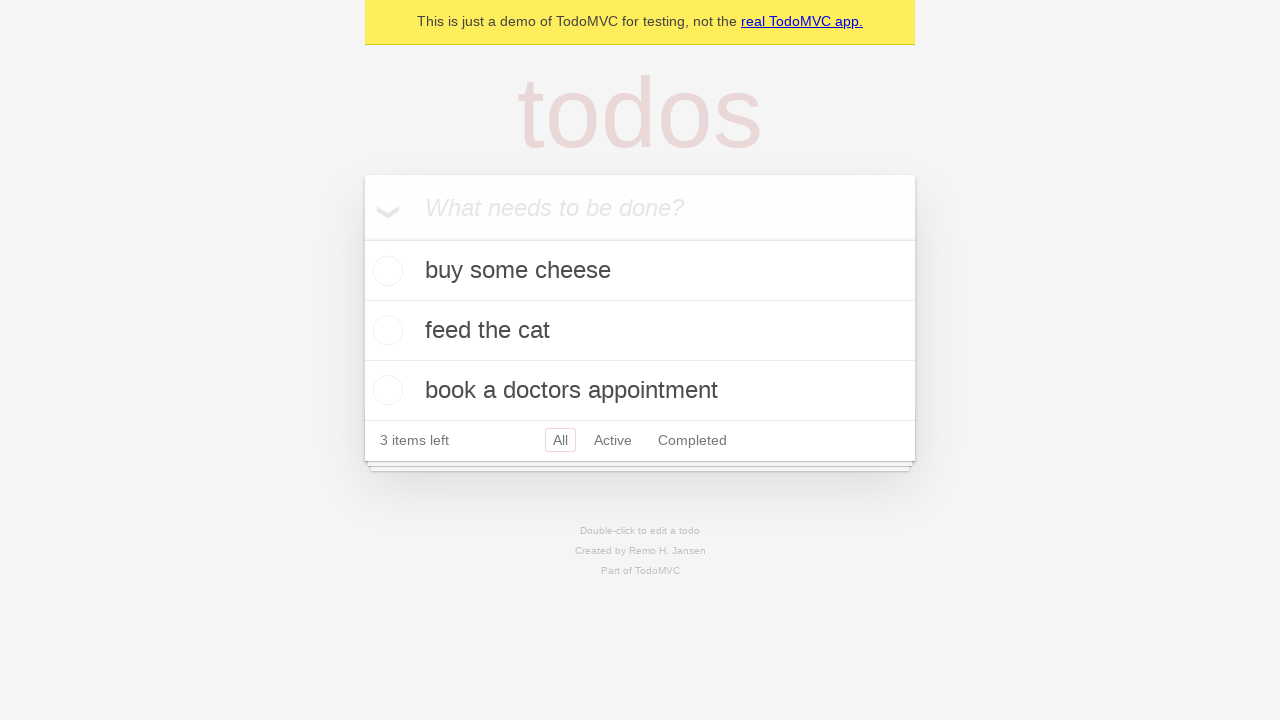

Located the 'Mark all as complete' checkbox
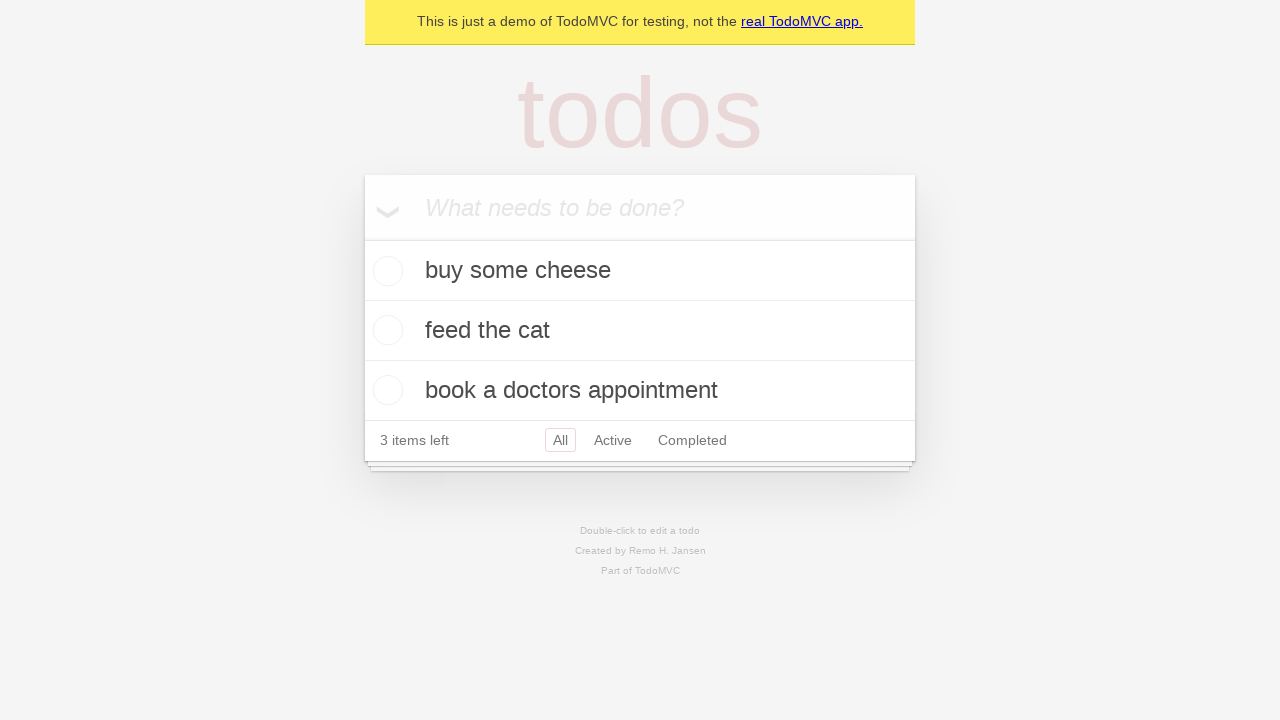

Checked the 'Mark all as complete' checkbox to complete all todos at (362, 238) on internal:label="Mark all as complete"i
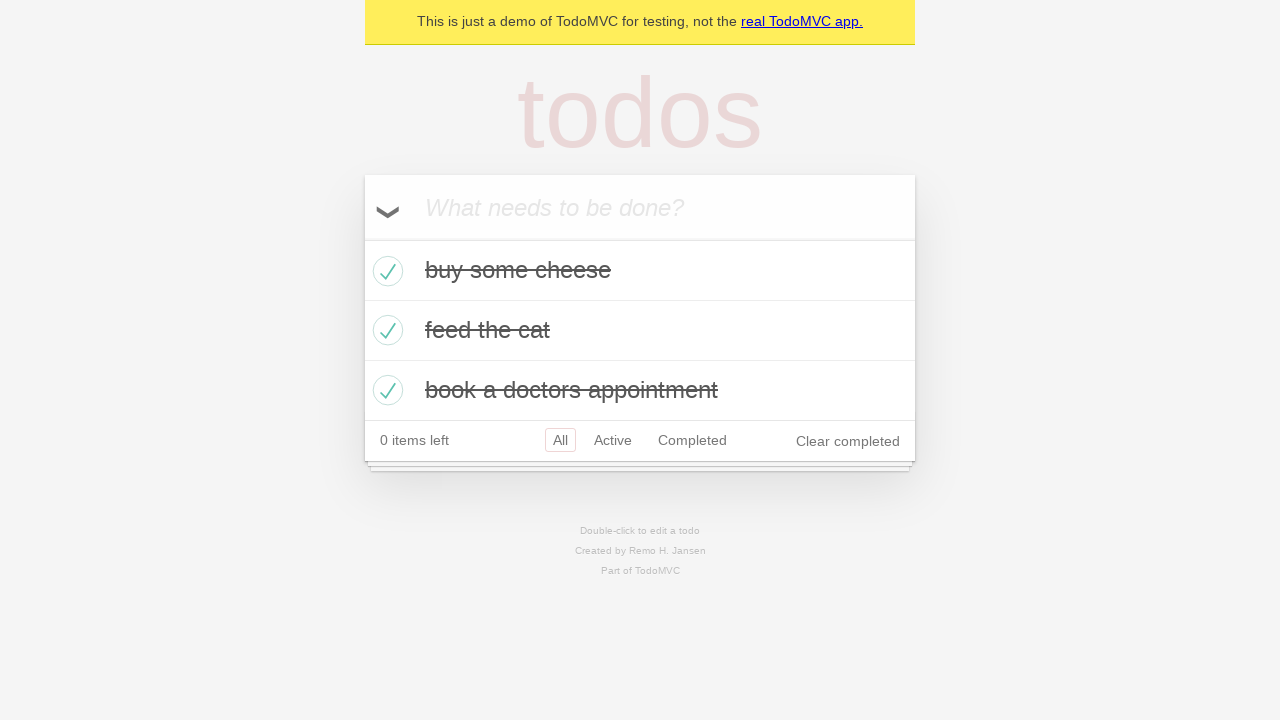

Located the first todo item
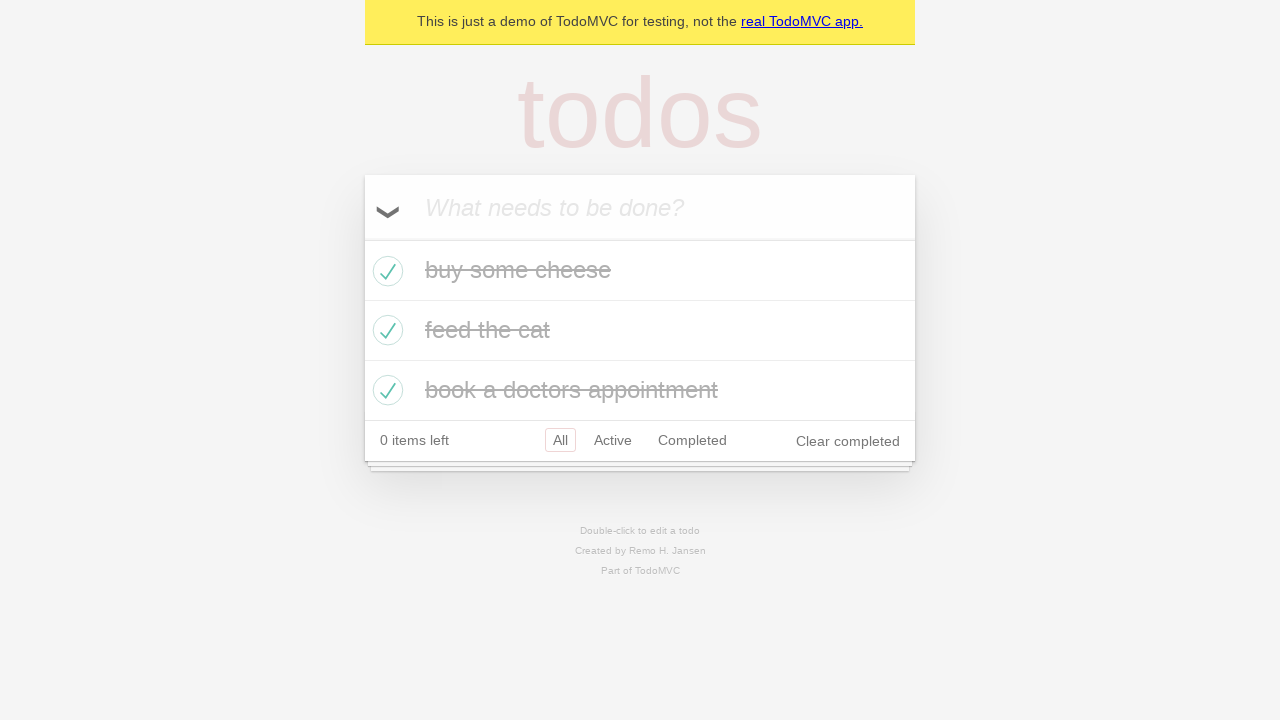

Unchecked the first todo to mark it as incomplete at (385, 271) on .todo-list li >> nth=0 >> .toggle
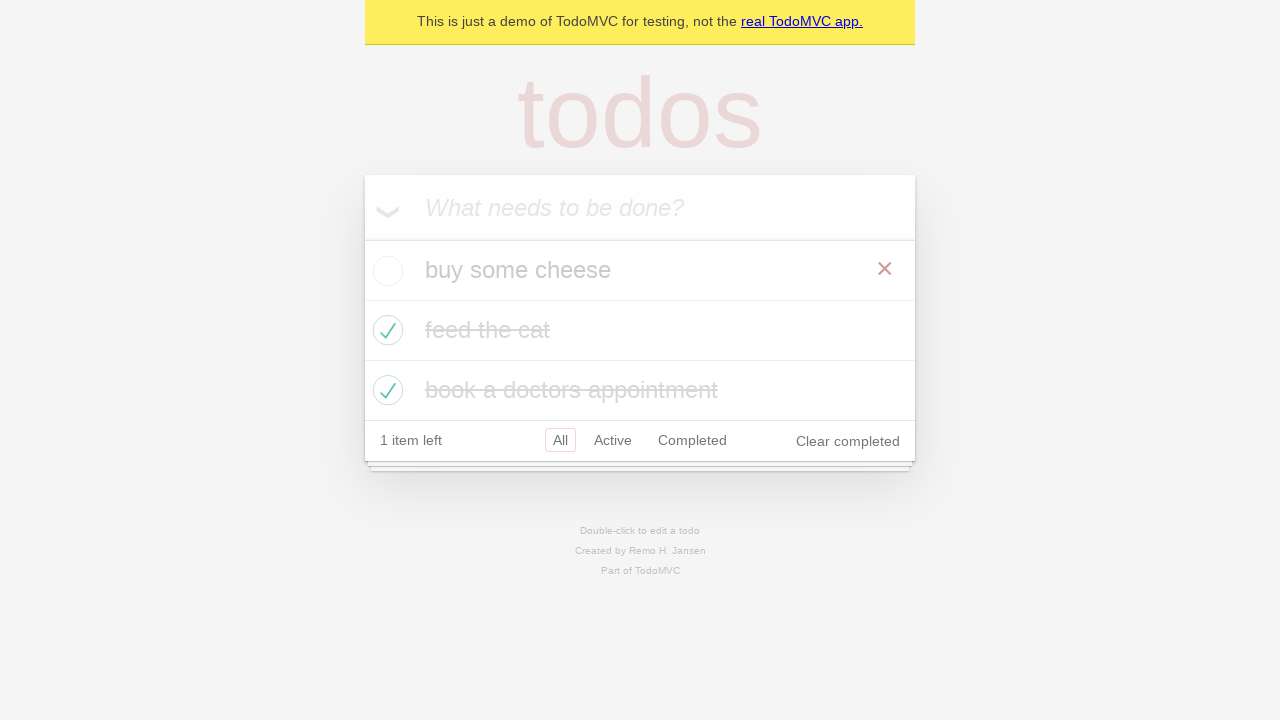

Checked the first todo again to mark it as complete at (385, 271) on .todo-list li >> nth=0 >> .toggle
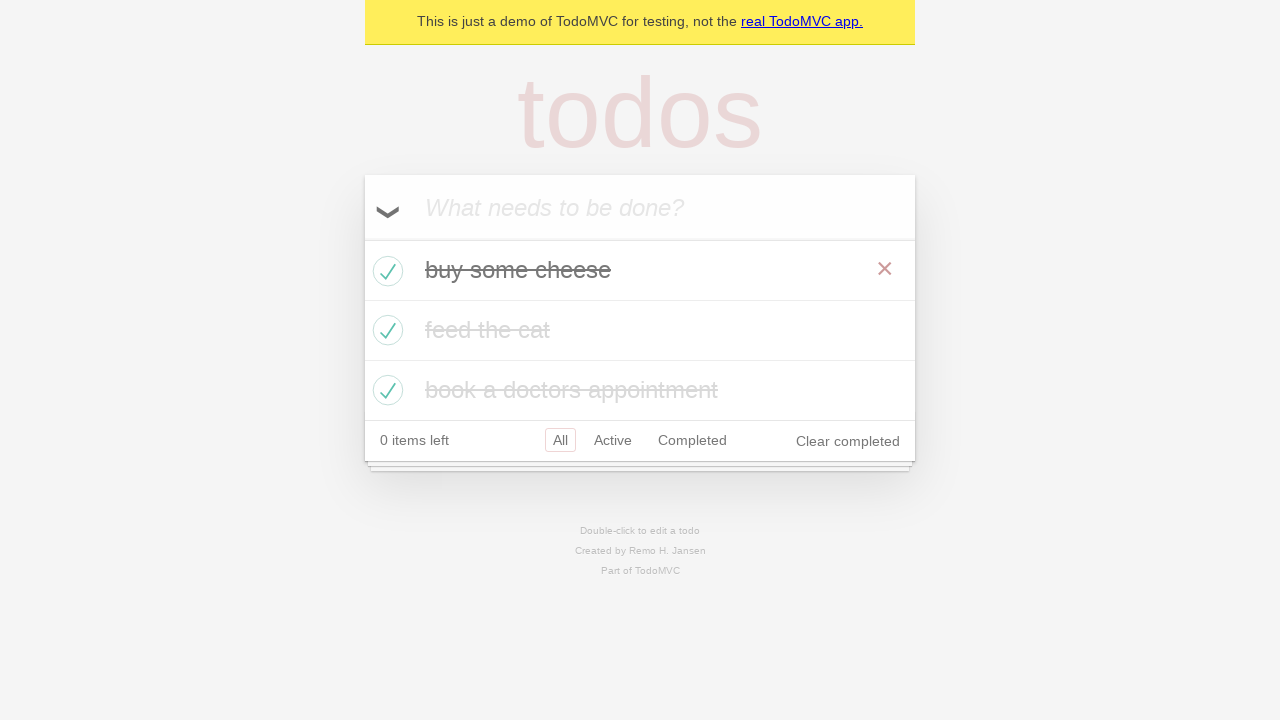

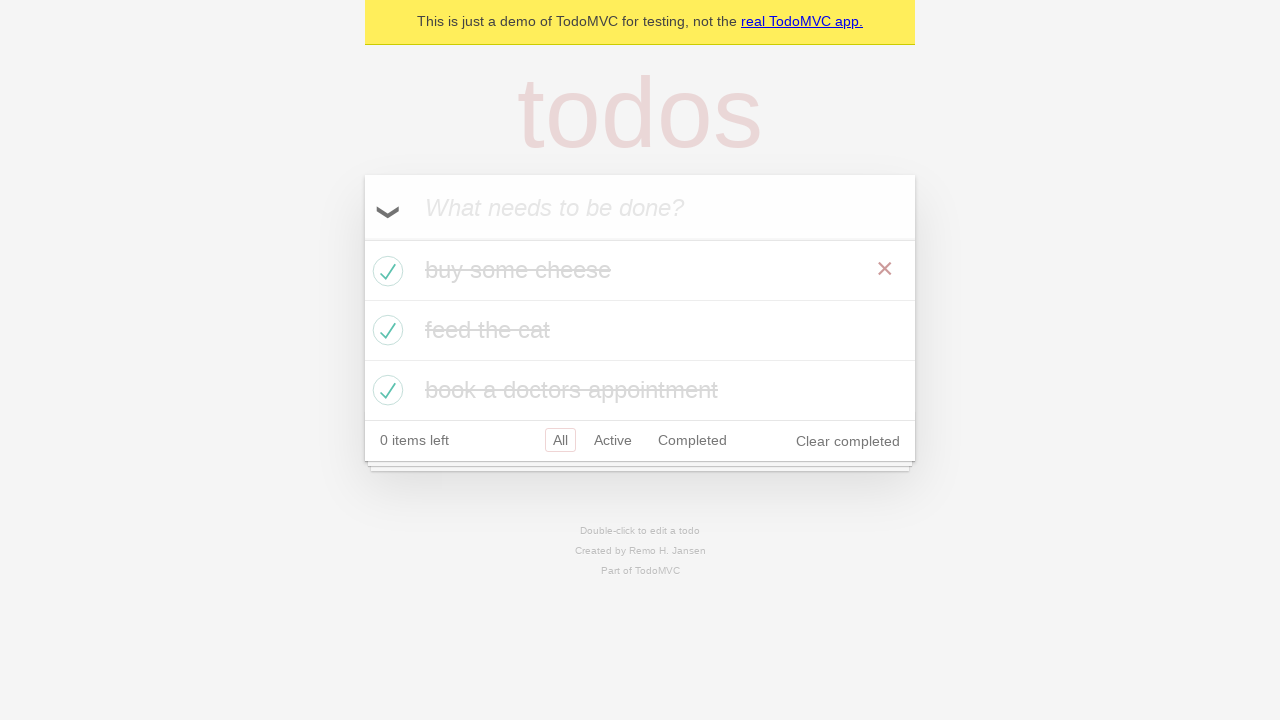